Tests JavaScript prompt popup handling by clicking a button to trigger a prompt, entering text, and accepting it

Starting URL: https://www.w3schools.com/jsref/tryit.asp?filename=tryjsref_prompt

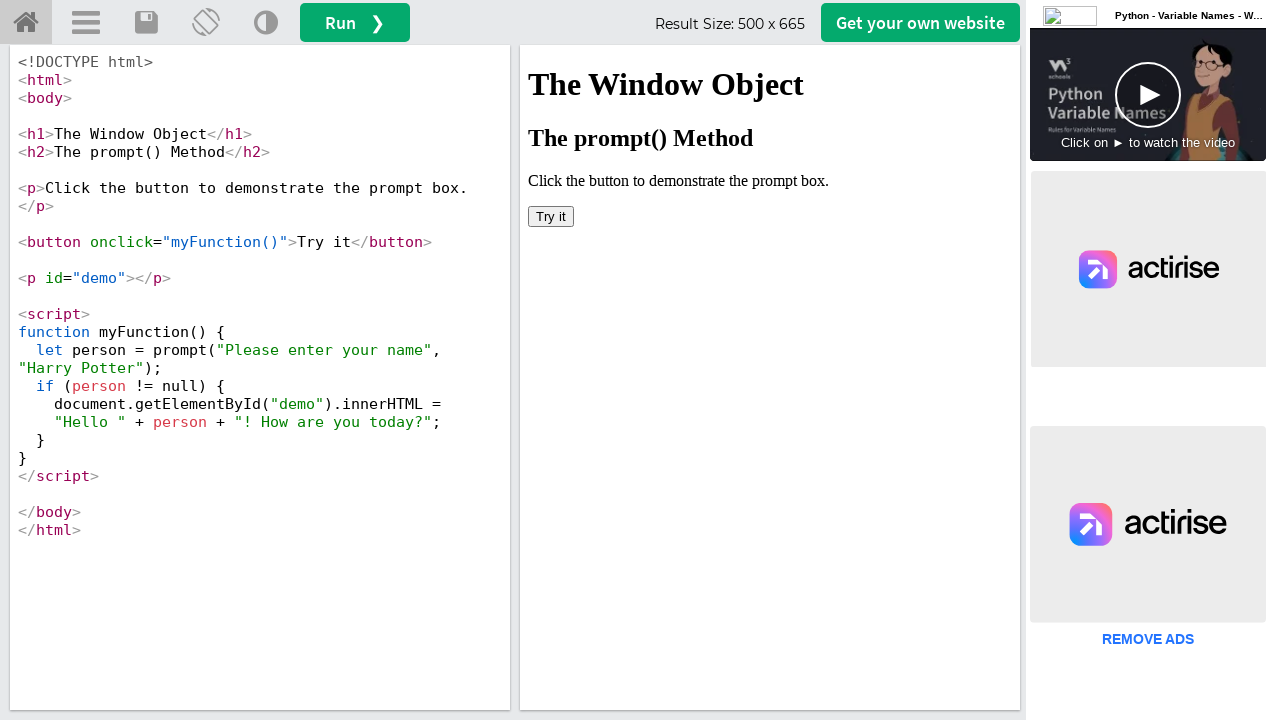

Located iframe containing the demo
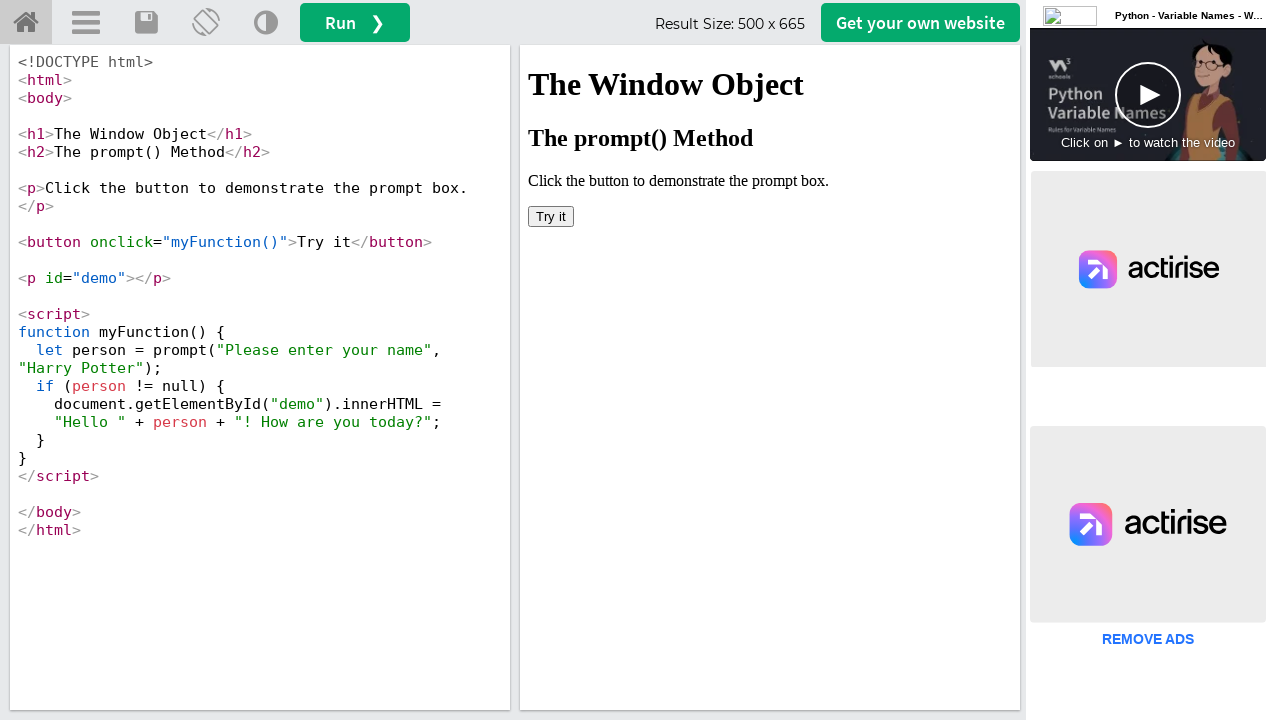

Clicked 'Try it' button to trigger prompt at (551, 216) on iframe[id='iframeResult'] >> internal:control=enter-frame >> xpath=//button[text
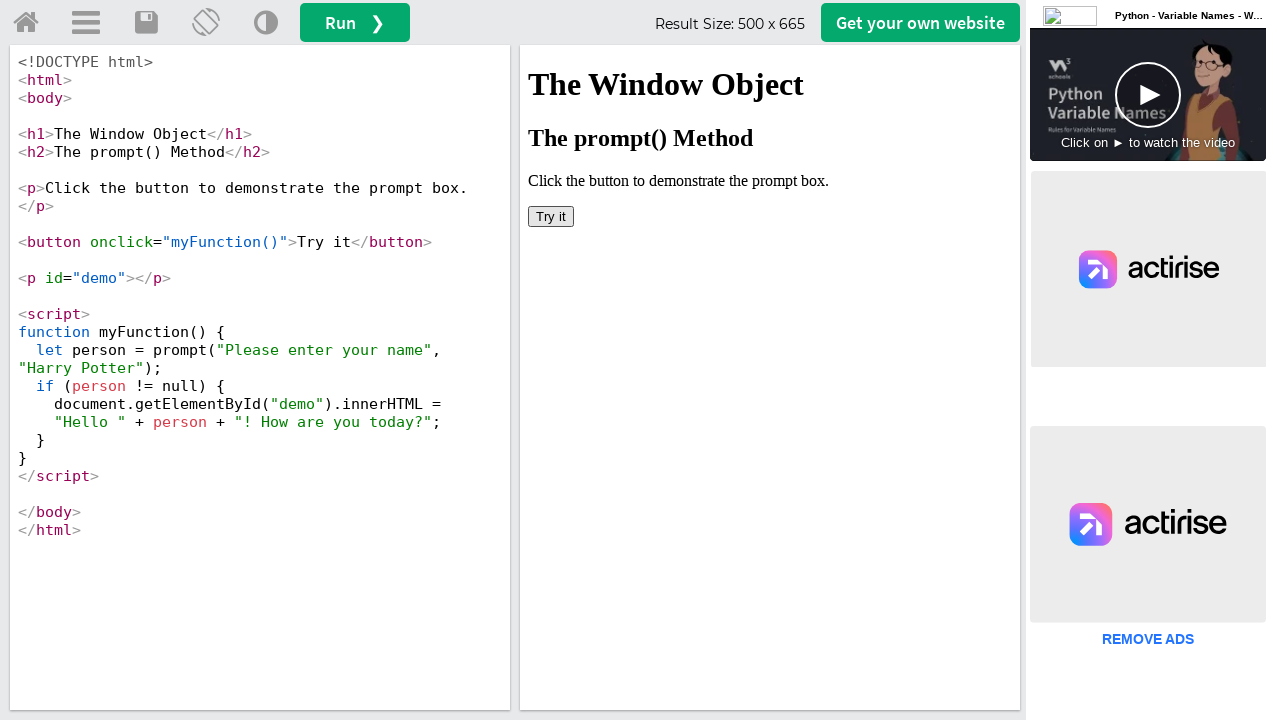

Set up dialog handler to accept prompt with text 'Hey Pandagoww'
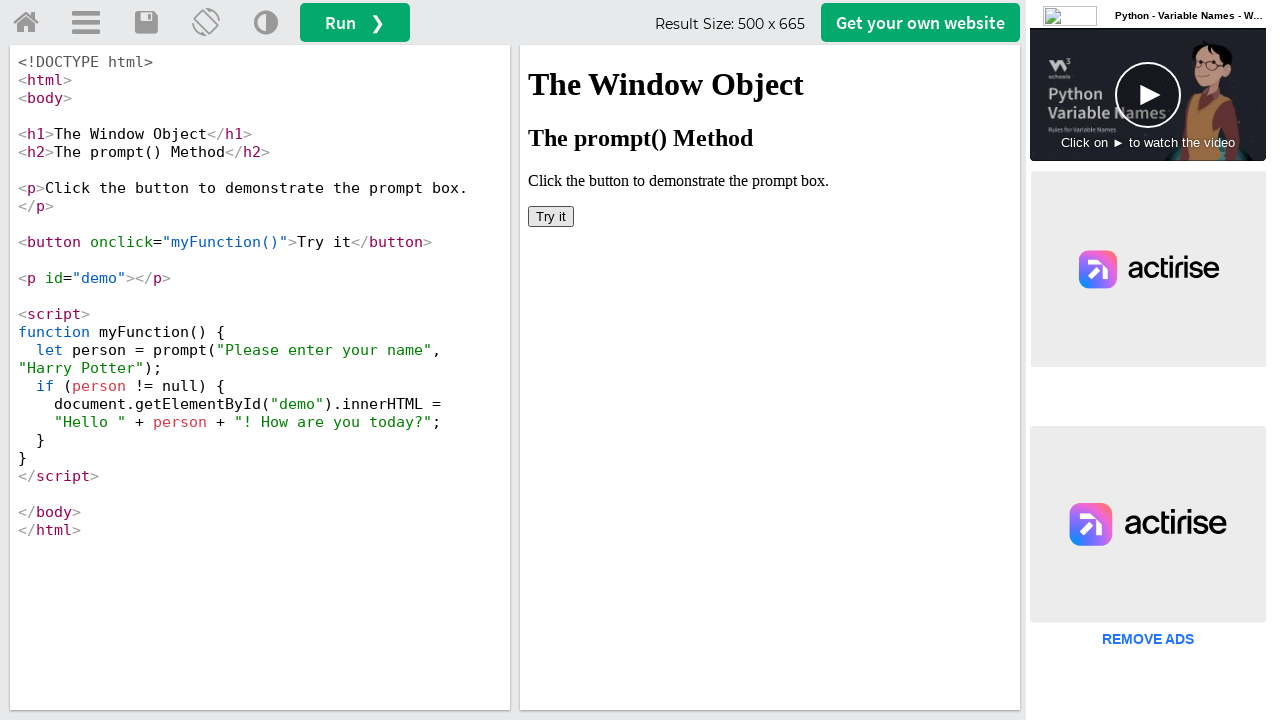

Clicked 'Try it' button again to trigger prompt with handler active at (551, 216) on iframe[id='iframeResult'] >> internal:control=enter-frame >> xpath=//button[text
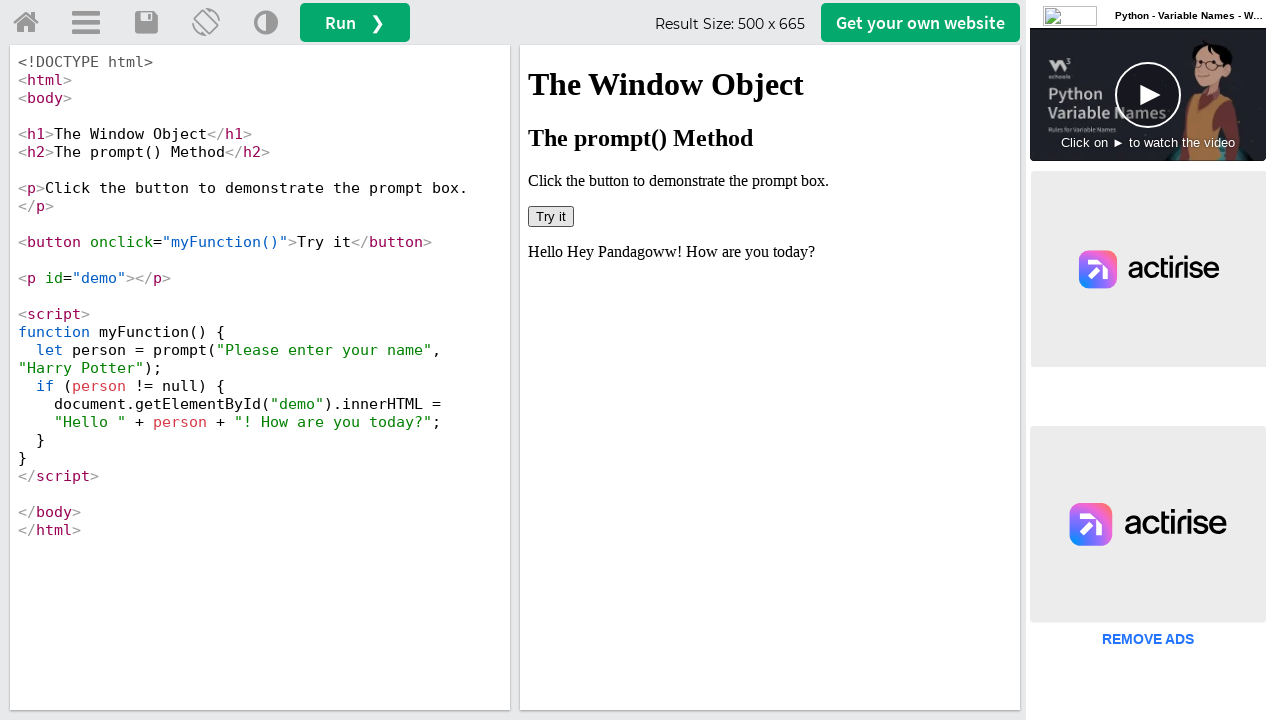

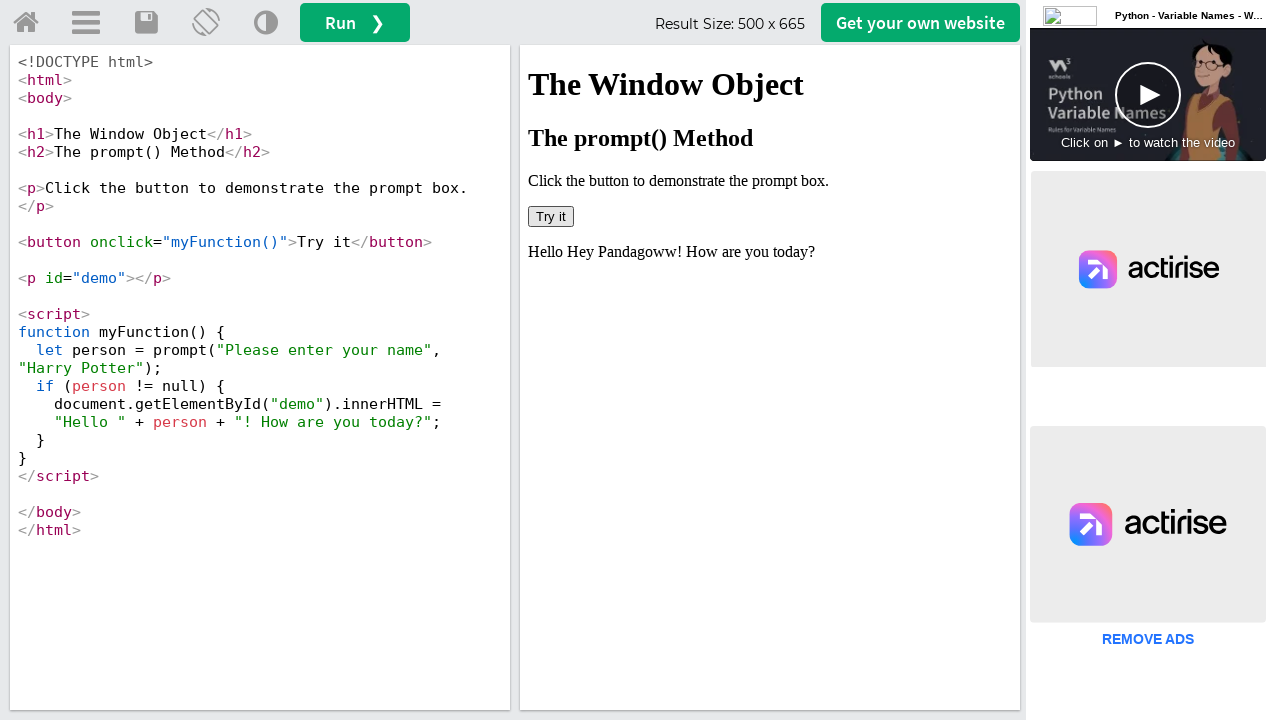